Tests dynamic loading with a 30-second wait set before clicking, then verifying the text appears

Starting URL: https://automationfc.github.io/dynamic-loading/

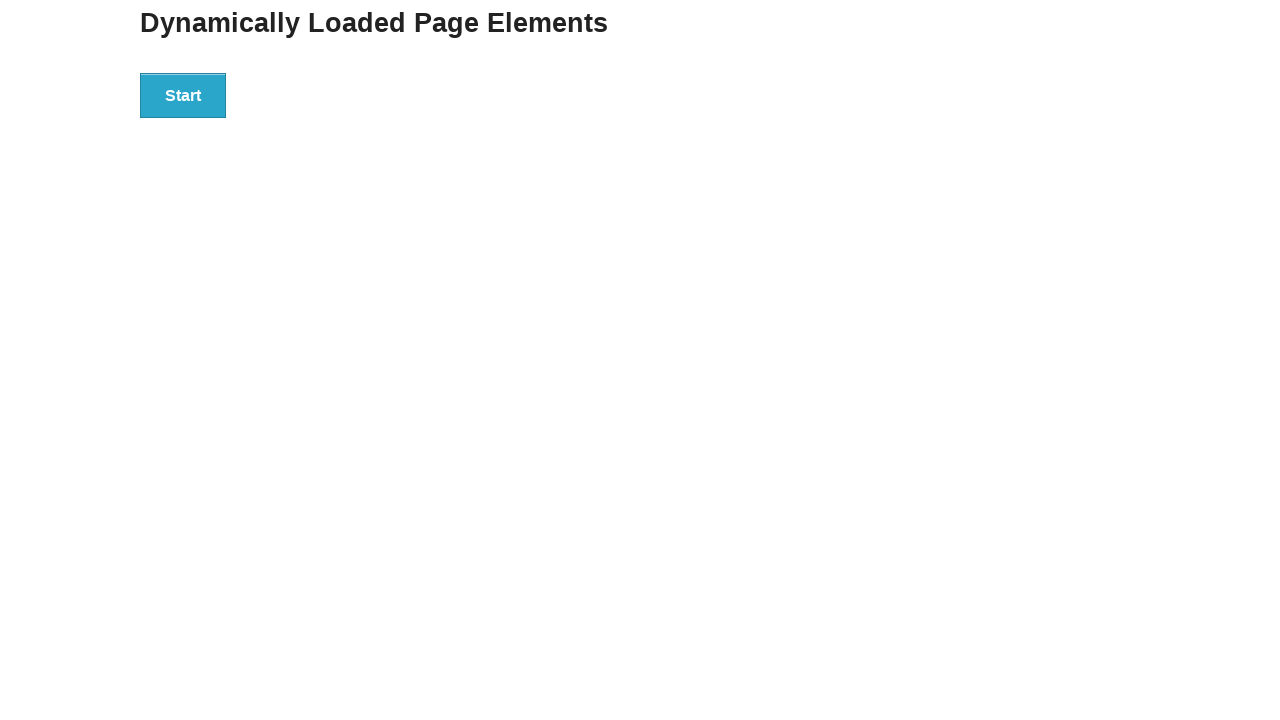

Clicked start button to trigger dynamic loading at (183, 95) on div#start>button
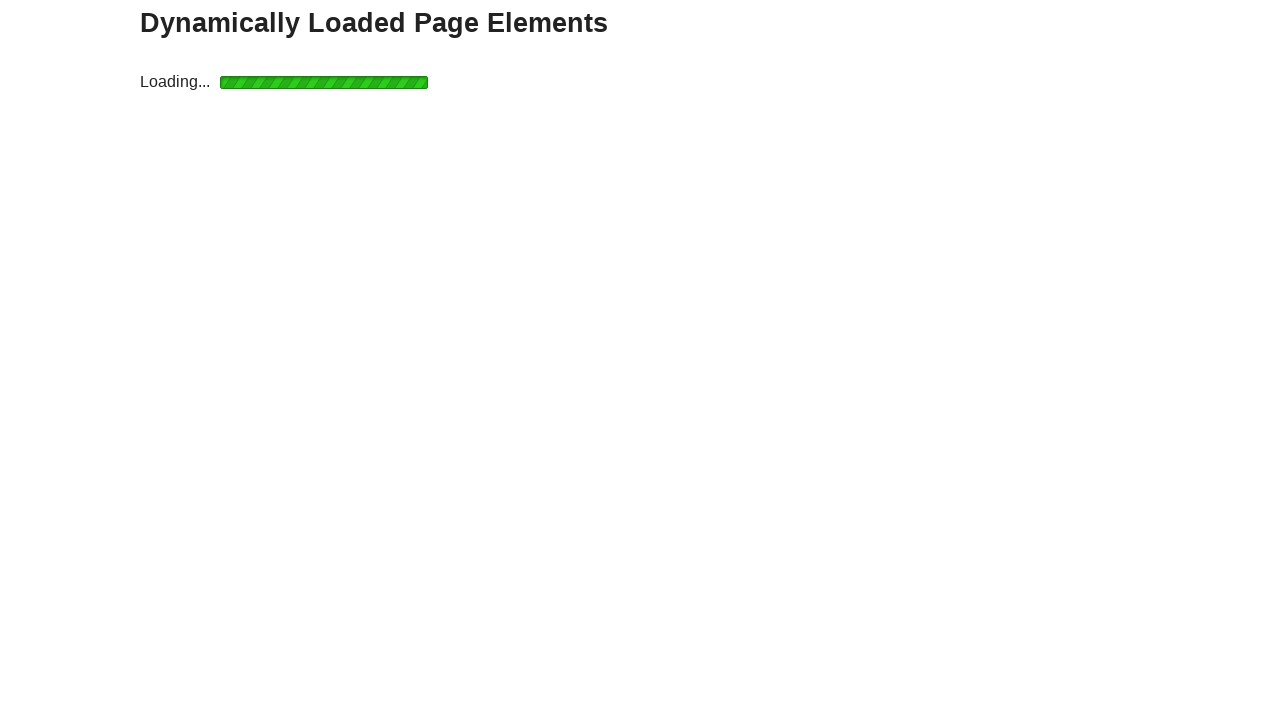

Waited up to 30 seconds for finish element with h4 to appear
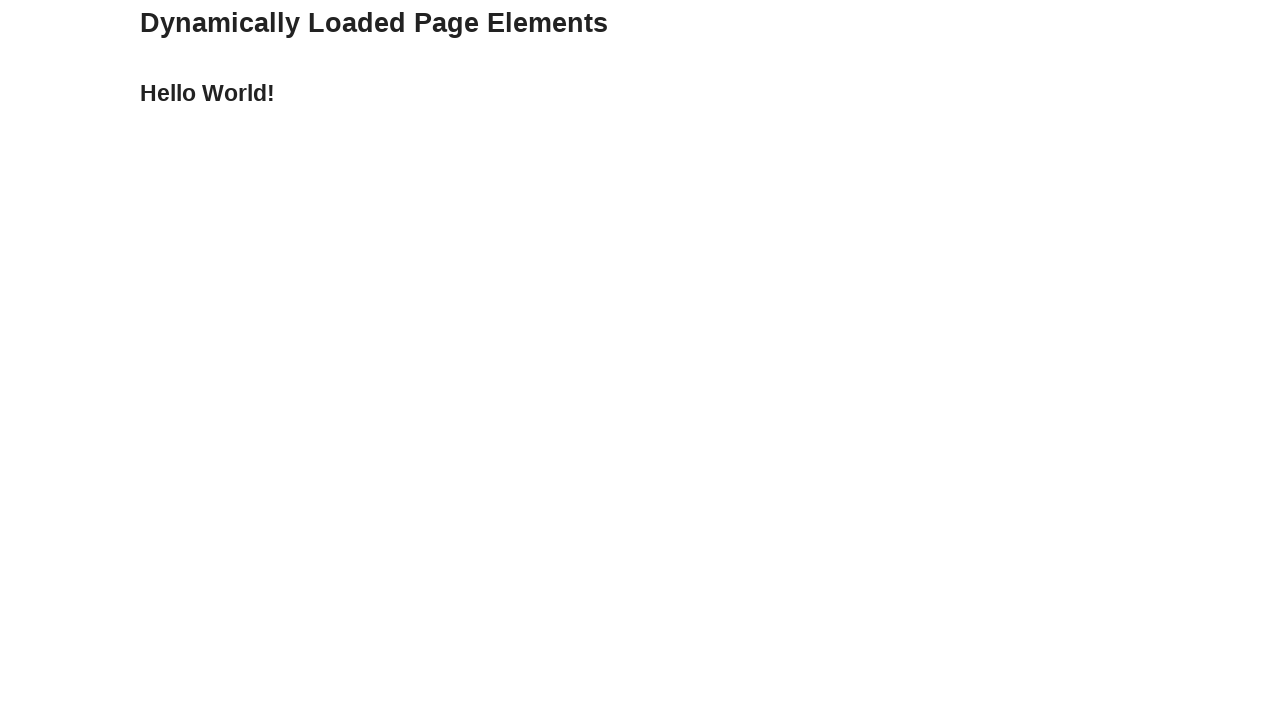

Verified that the loaded text content equals 'Hello World!'
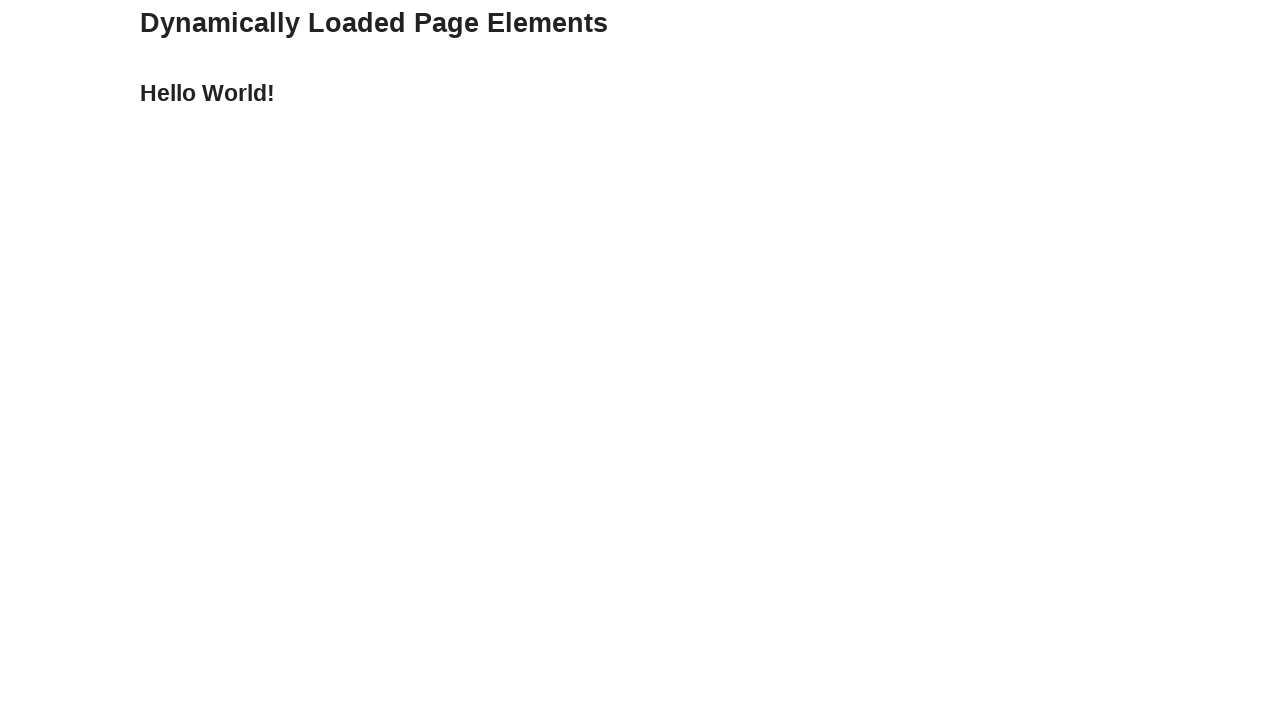

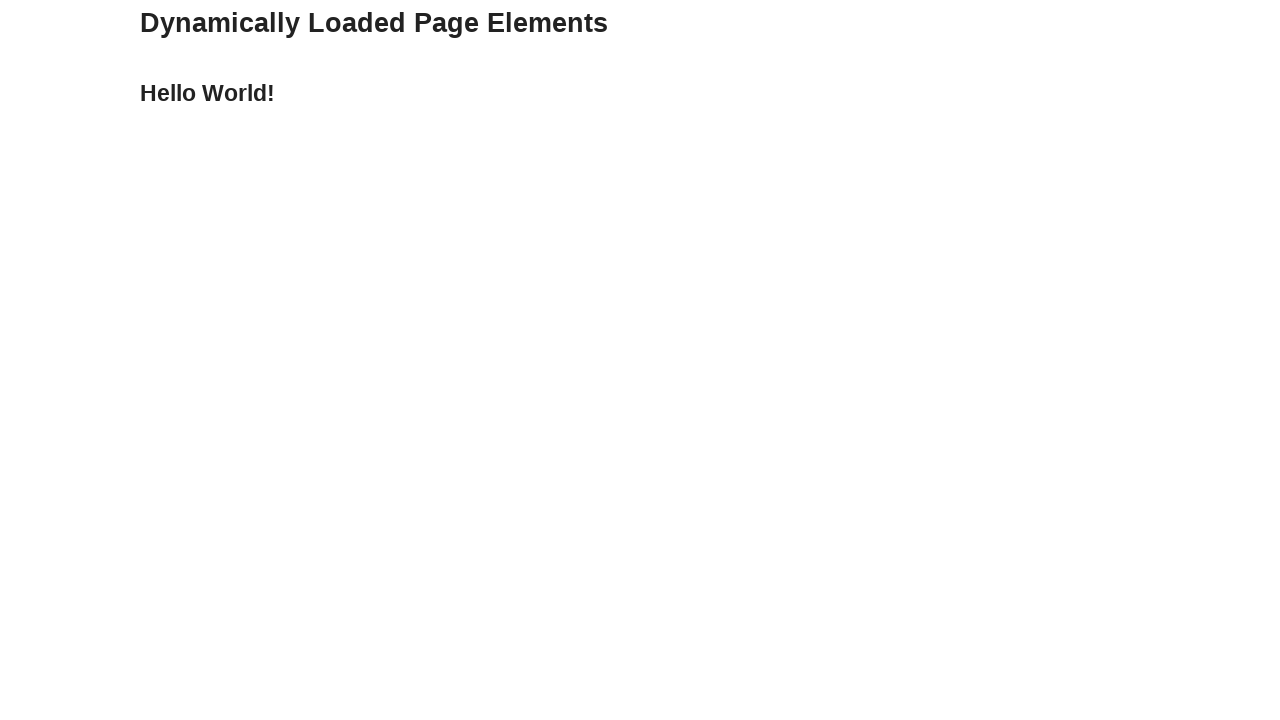